Tests applying a coupon code (sert500) for a 500 ruble discount and verifying the total amount is correctly reduced

Starting URL: http://intershop5.skillbox.ru/

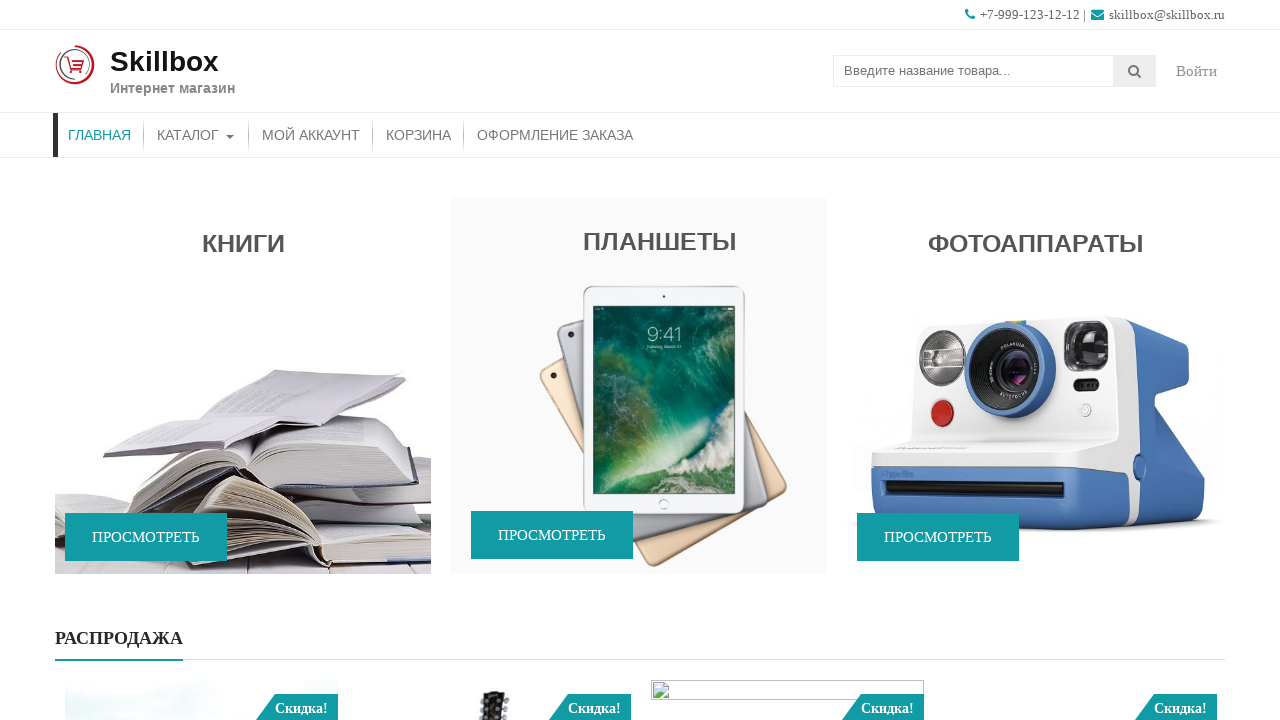

Clicked on catalog menu item at (196, 135) on xpath=//ul[@id='menu-primary-menu']/li[contains(@class,'menu-item-object-product
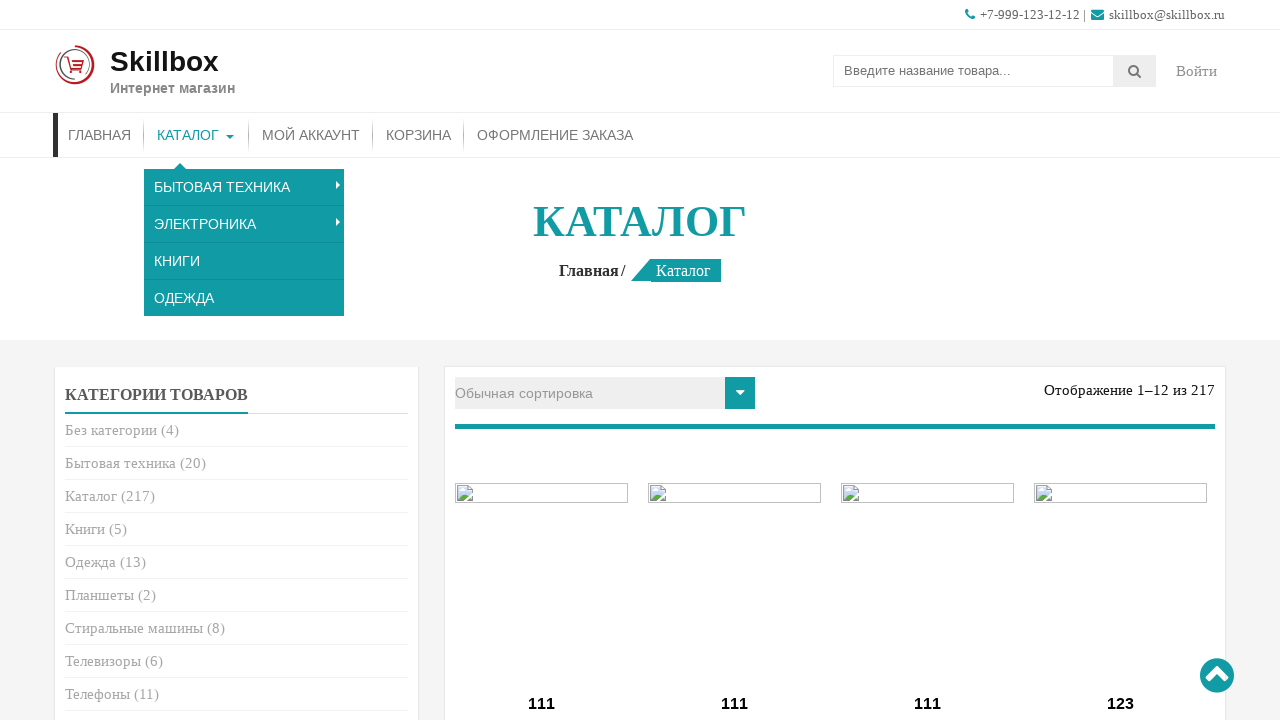

Clicked add to cart button for a product at (542, 361) on xpath=//a[contains(@class,'add_to_cart_button')] >> nth=0
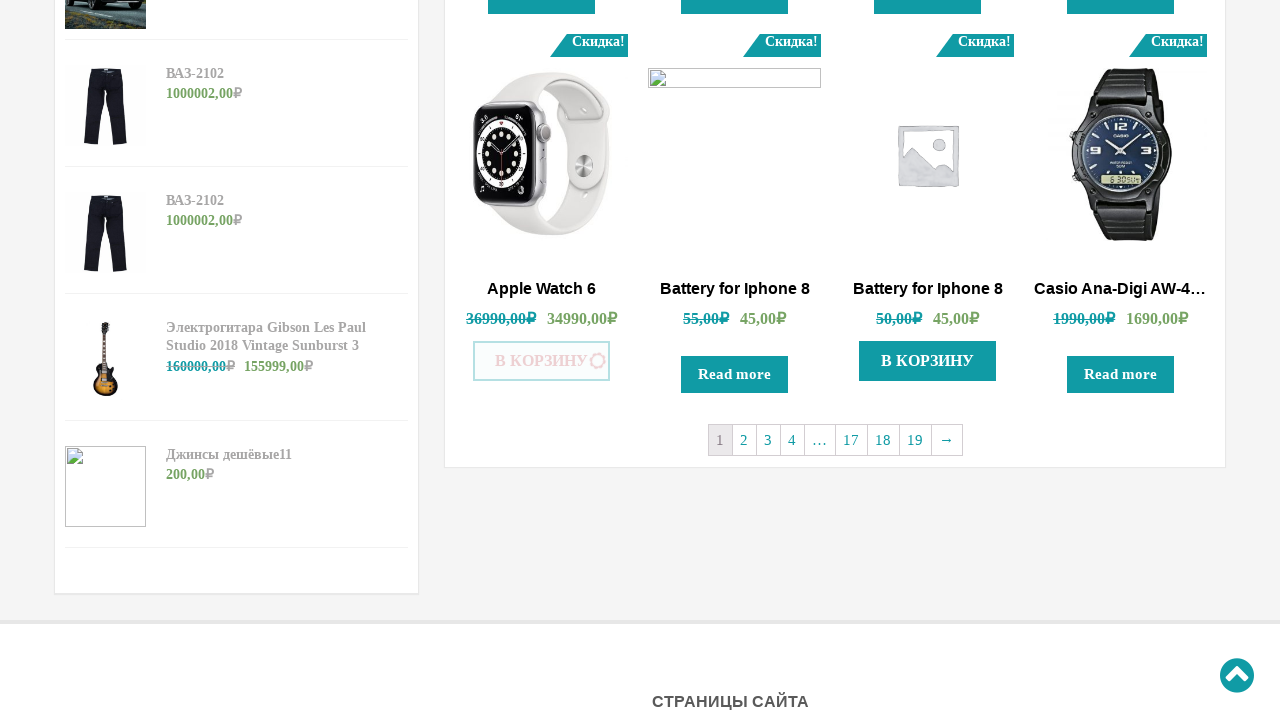

Waited 100ms for product to be added to cart
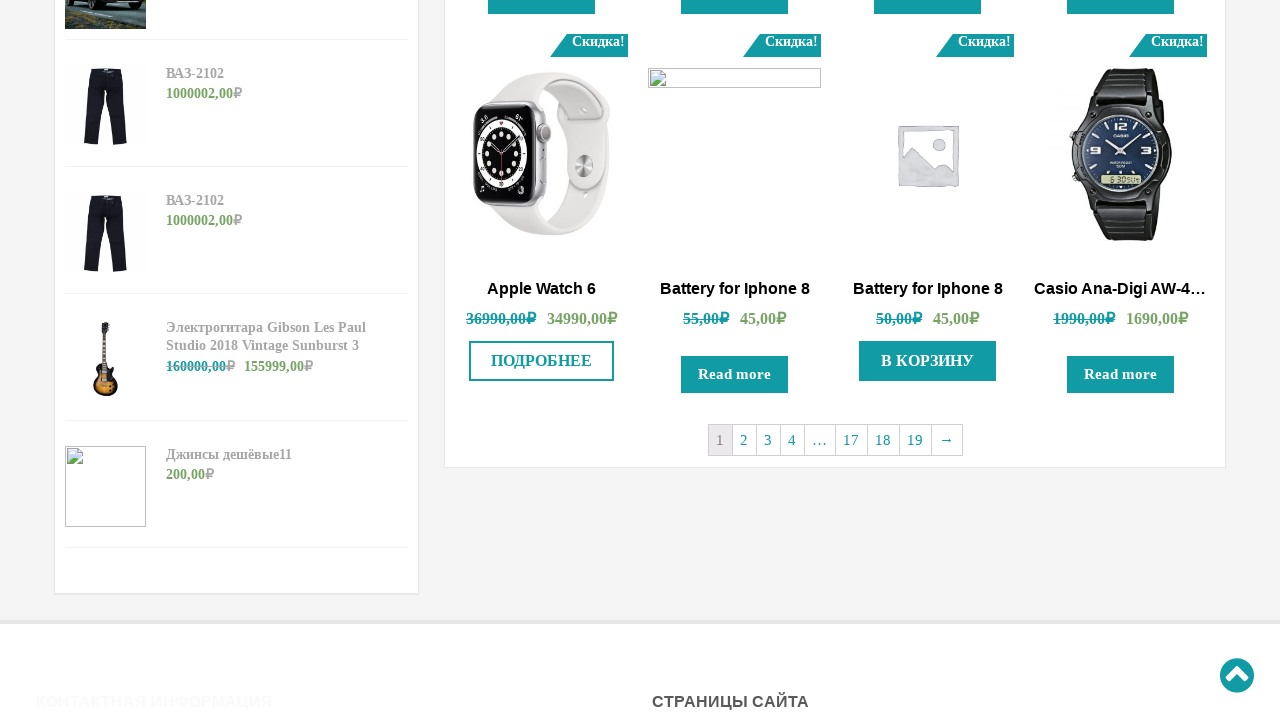

Clicked add to cart button for a product at (928, 361) on xpath=//a[contains(@class,'add_to_cart_button')] >> nth=1
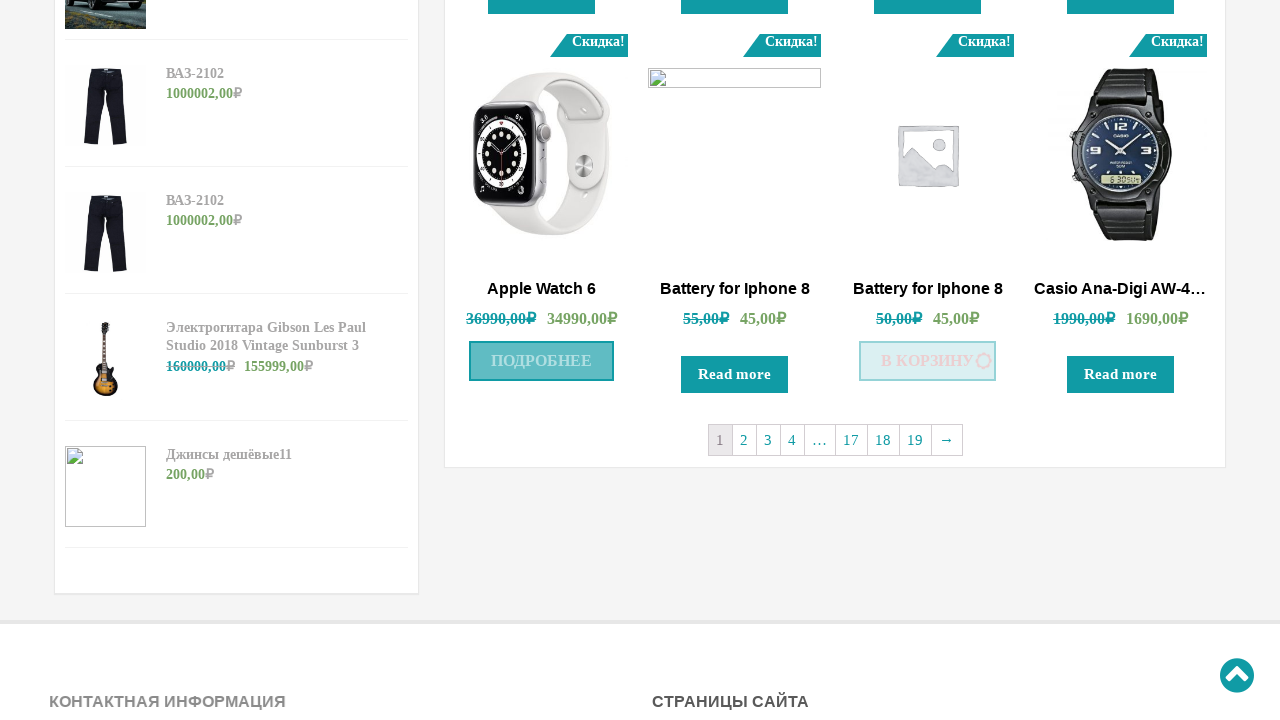

Waited 100ms for product to be added to cart
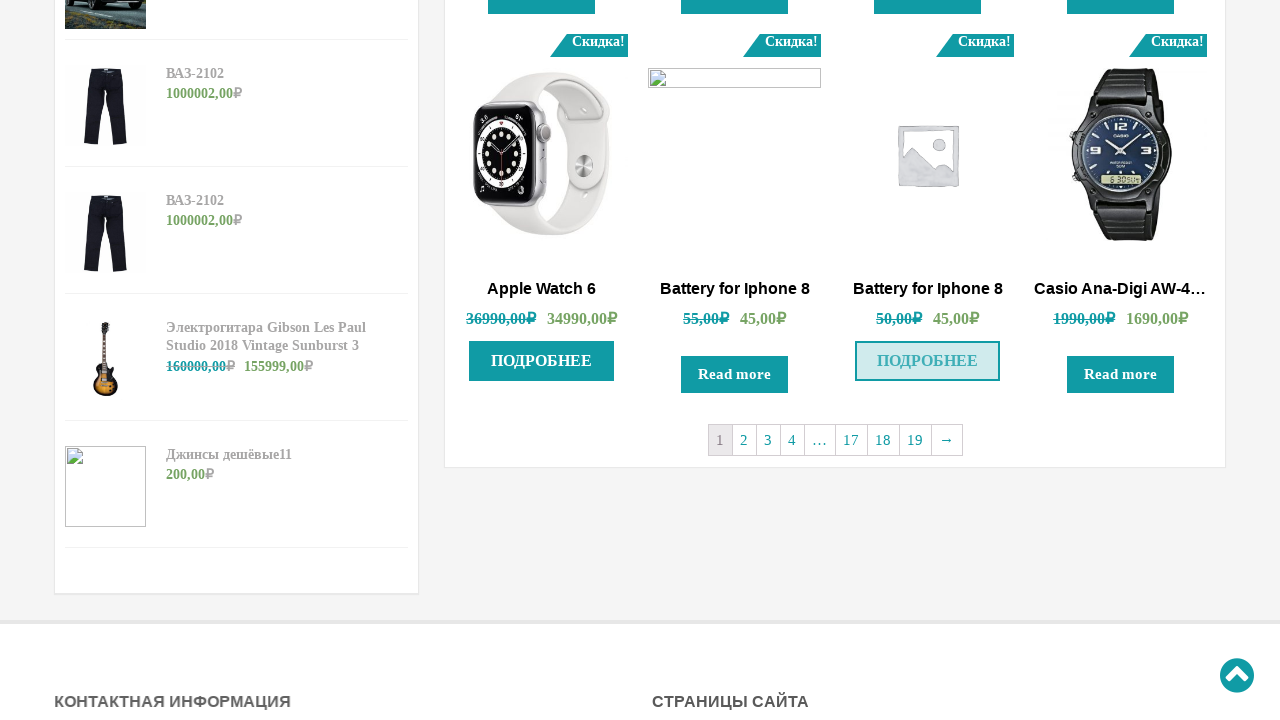

Clicked on cart link to navigate to shopping cart at (418, 135) on xpath=//div[@class='store-menu']//a[contains(text(), 'Корзина')]
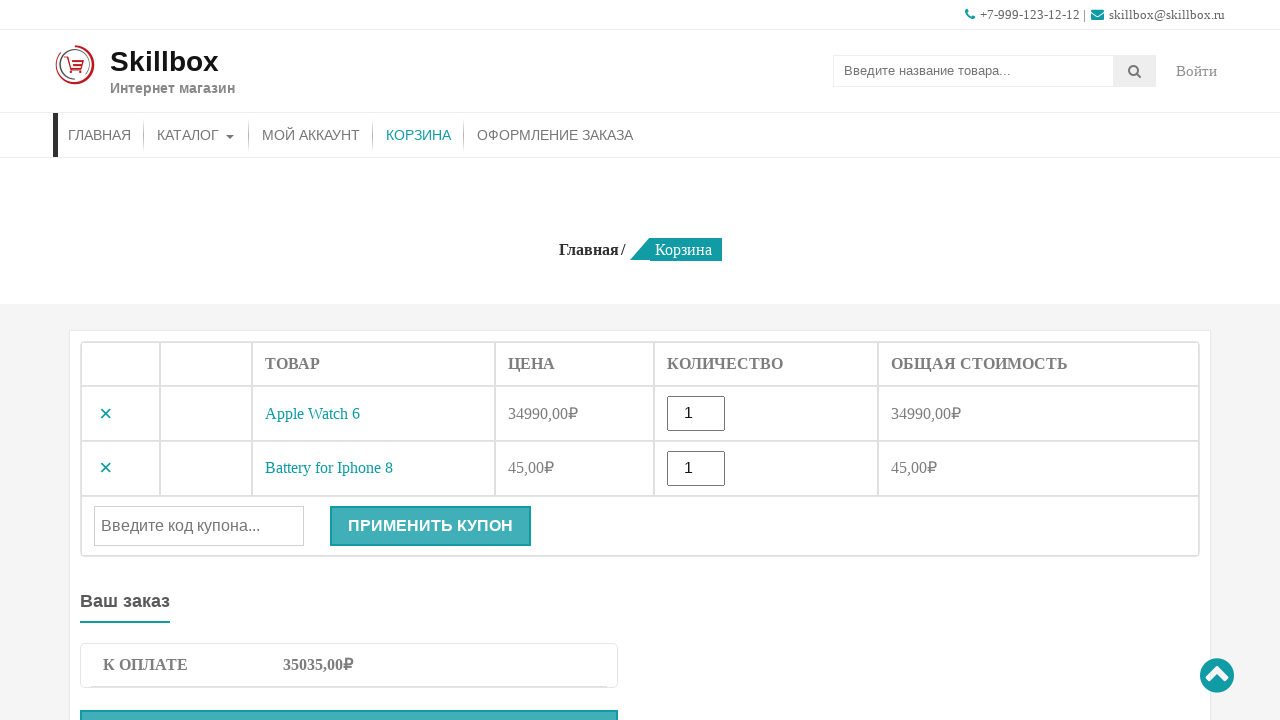

Filled coupon code field with 'sert500' on //input[@id='coupon_code']
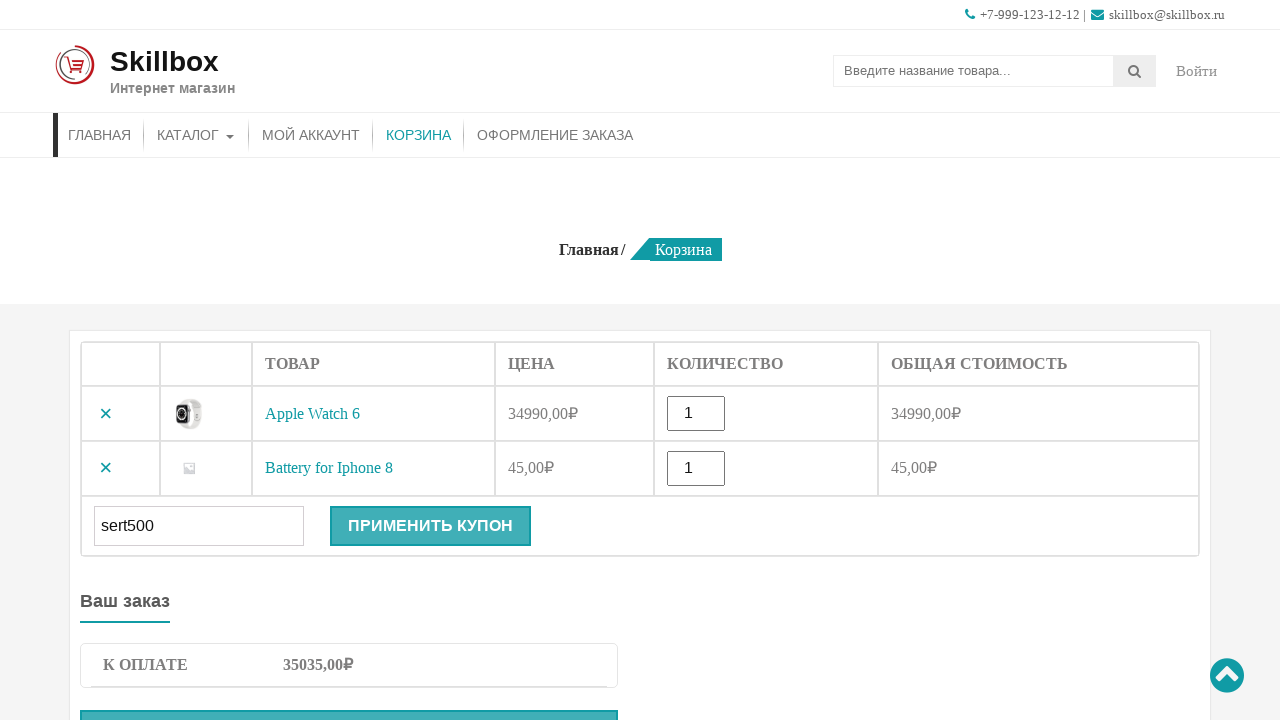

Clicked apply coupon button to apply sert500 coupon for 500 ruble discount at (430, 526) on xpath=//button[@name='apply_coupon']
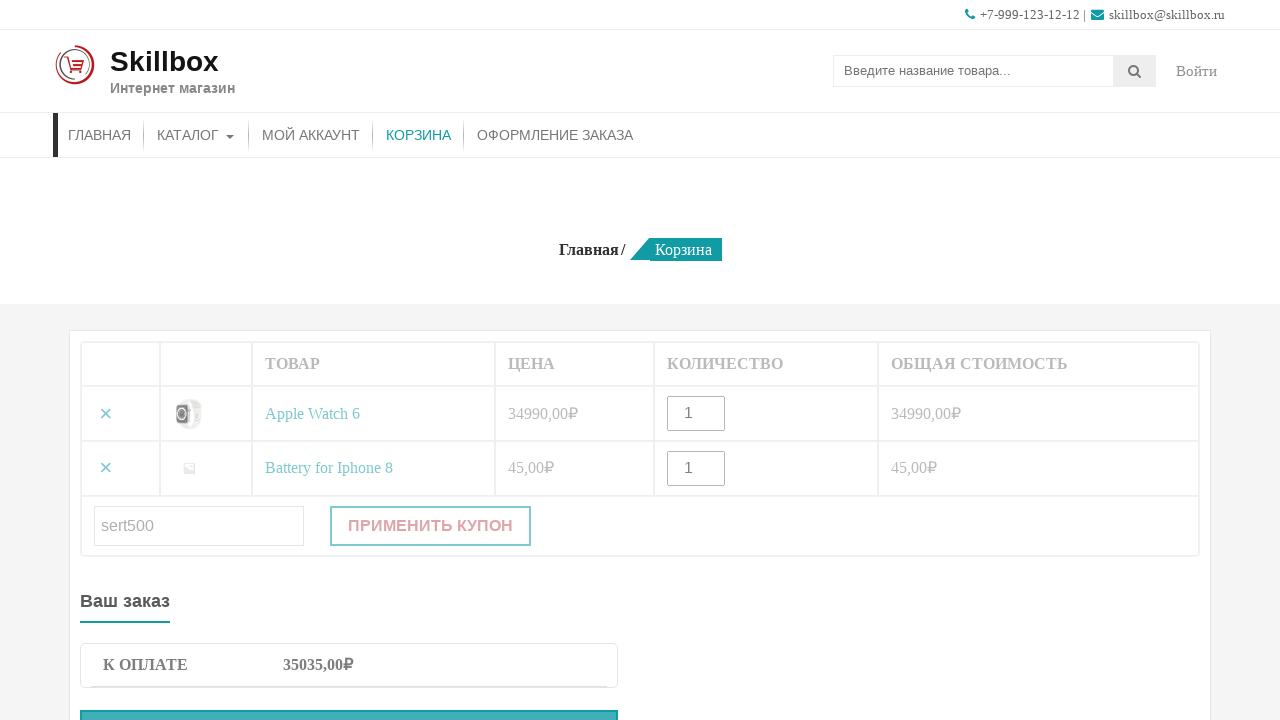

Waited 1000ms for coupon application to complete
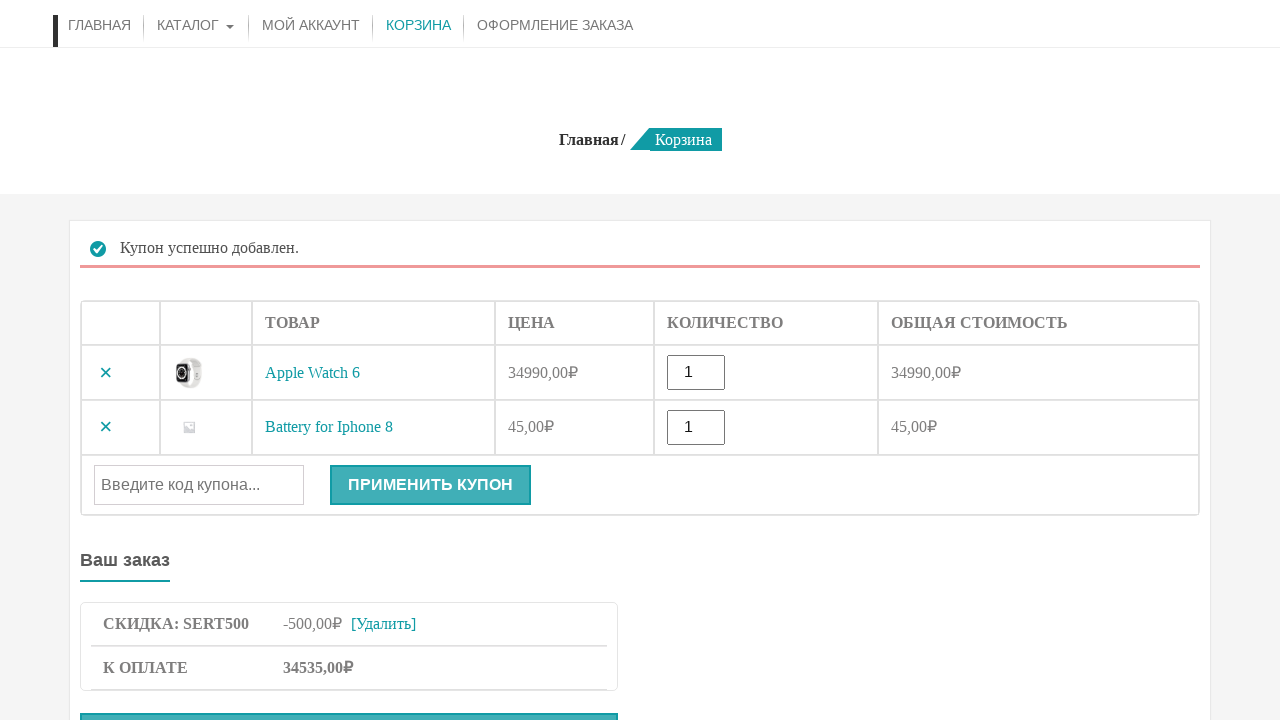

Clicked remove coupon link to remove sert500 coupon at (384, 492) on xpath=//a[@class='woocommerce-remove-coupon']
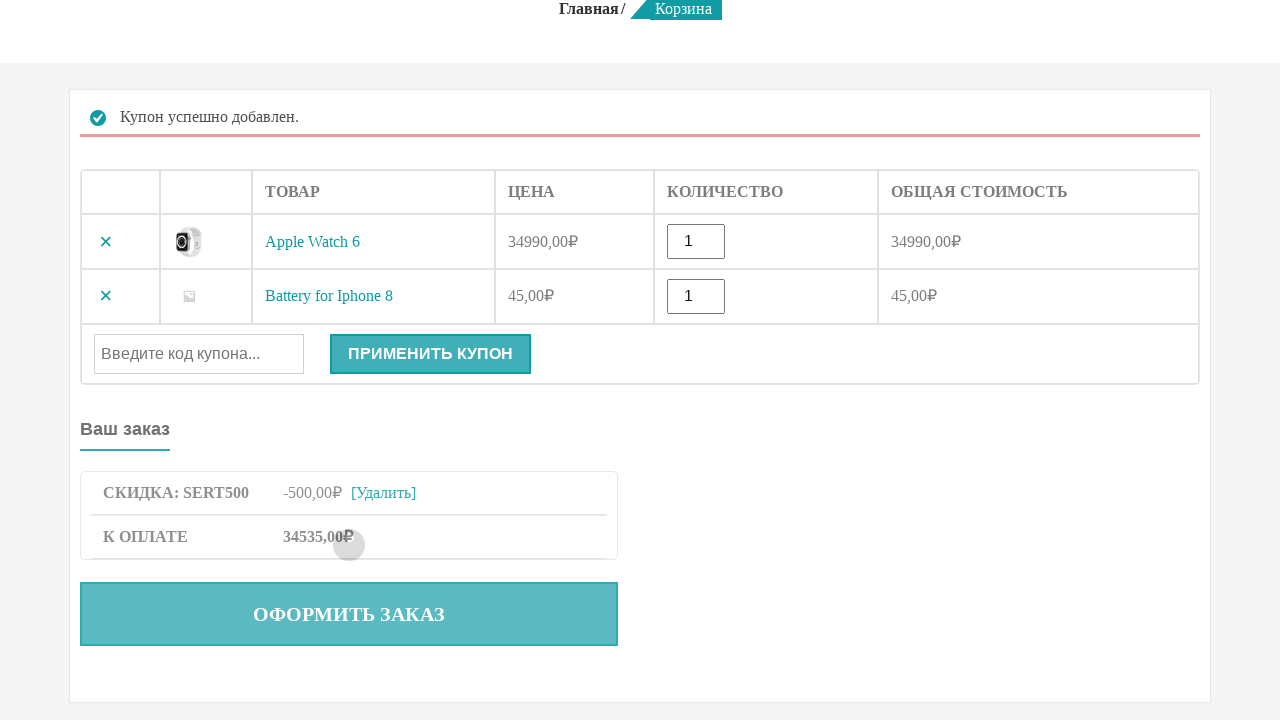

Coupon removal confirmation message appeared
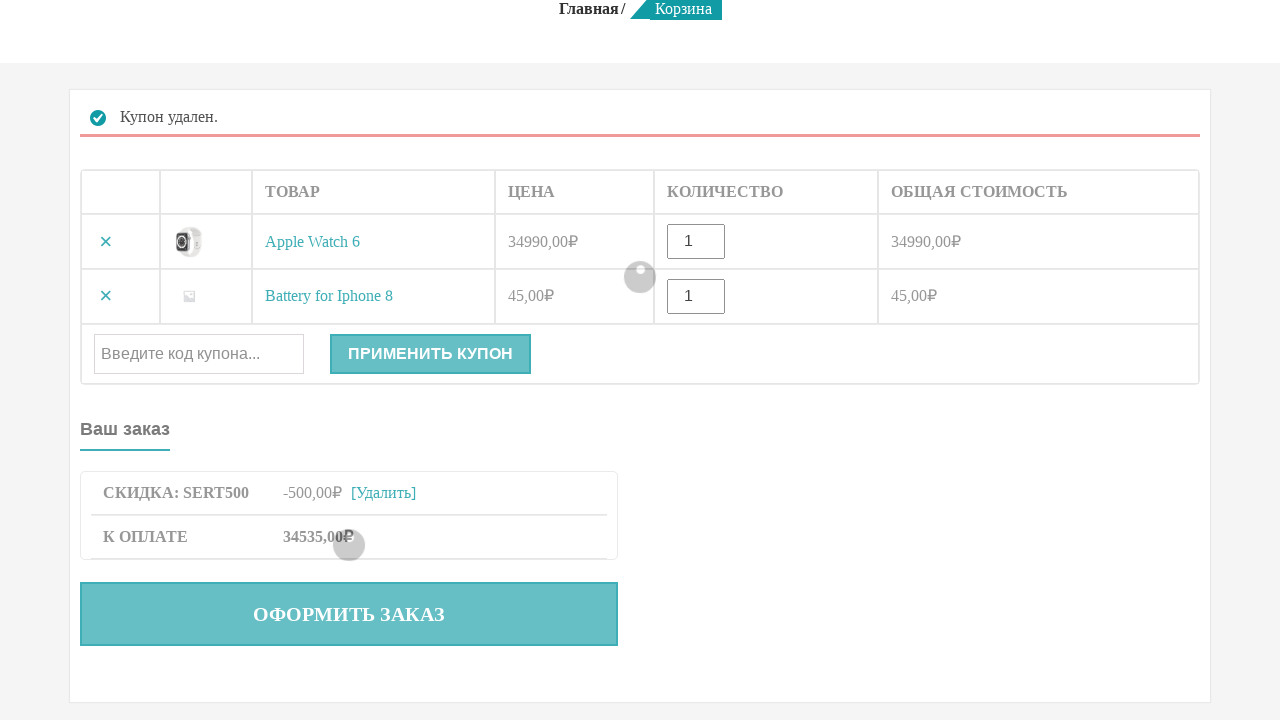

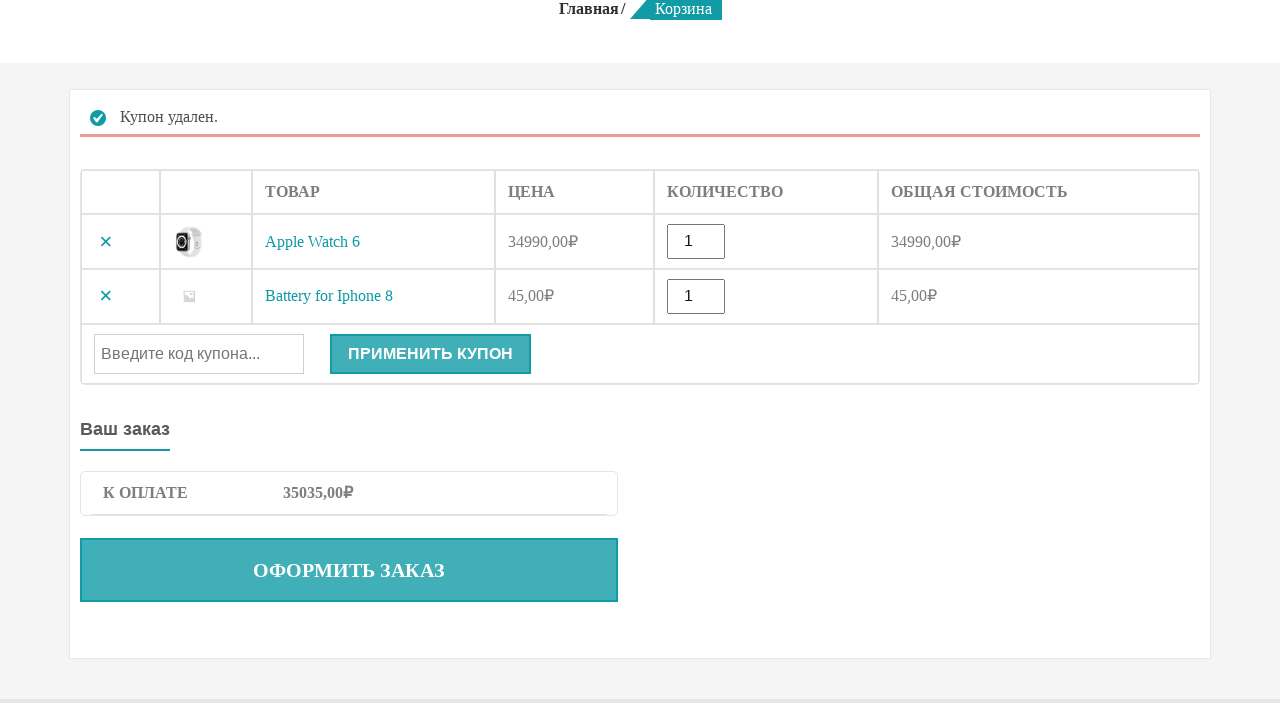